Tests marking all items as completed using the toggle-all checkbox

Starting URL: https://demo.playwright.dev/todomvc

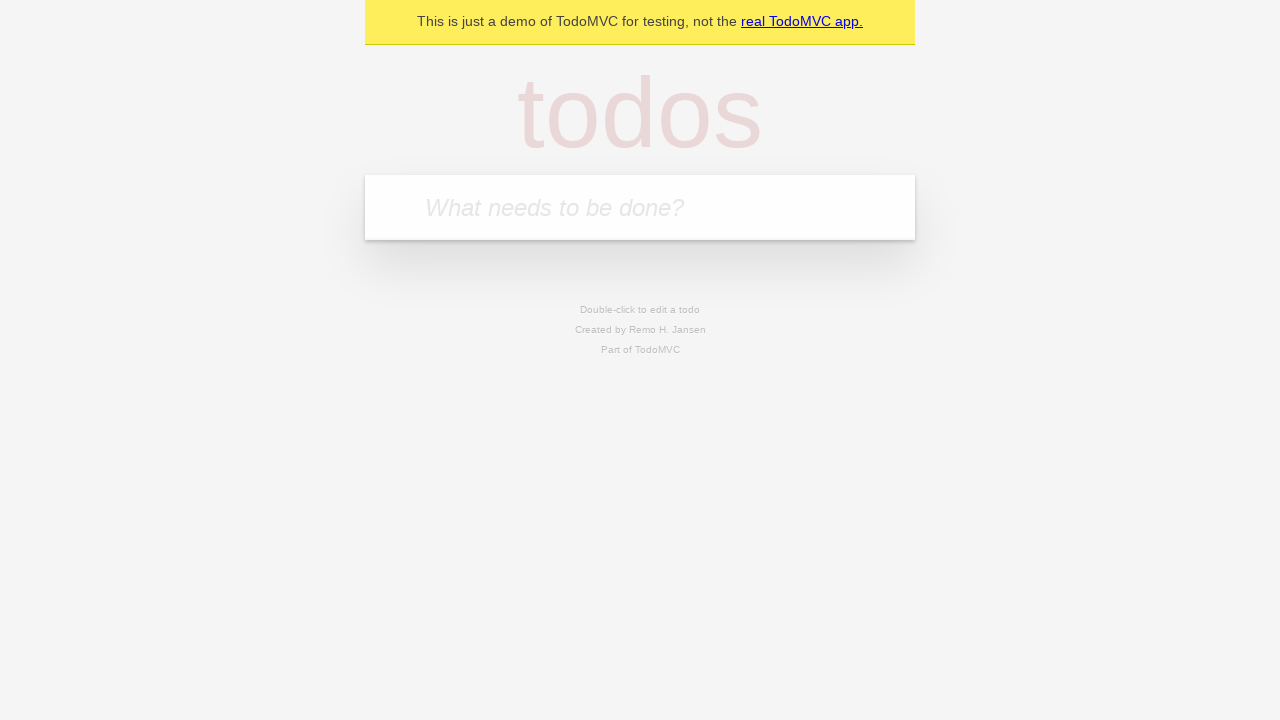

Filled new todo input with 'buy some cheese' on .new-todo
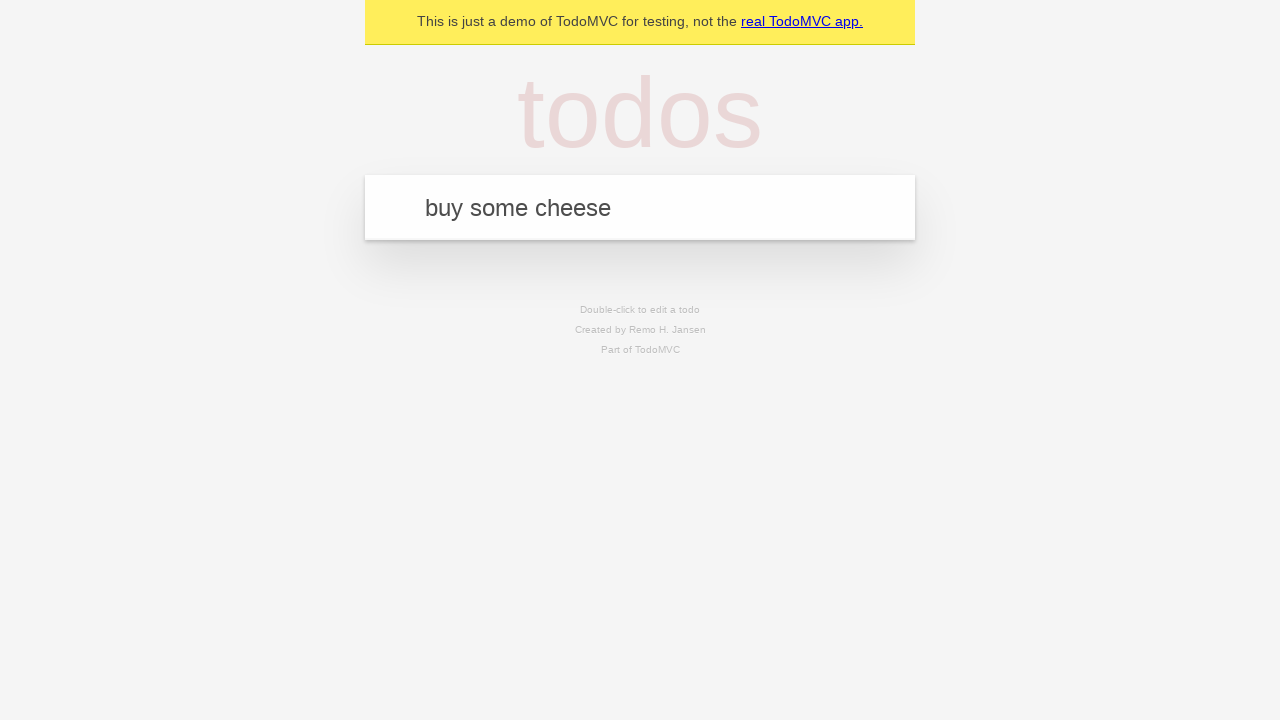

Pressed Enter to create first todo on .new-todo
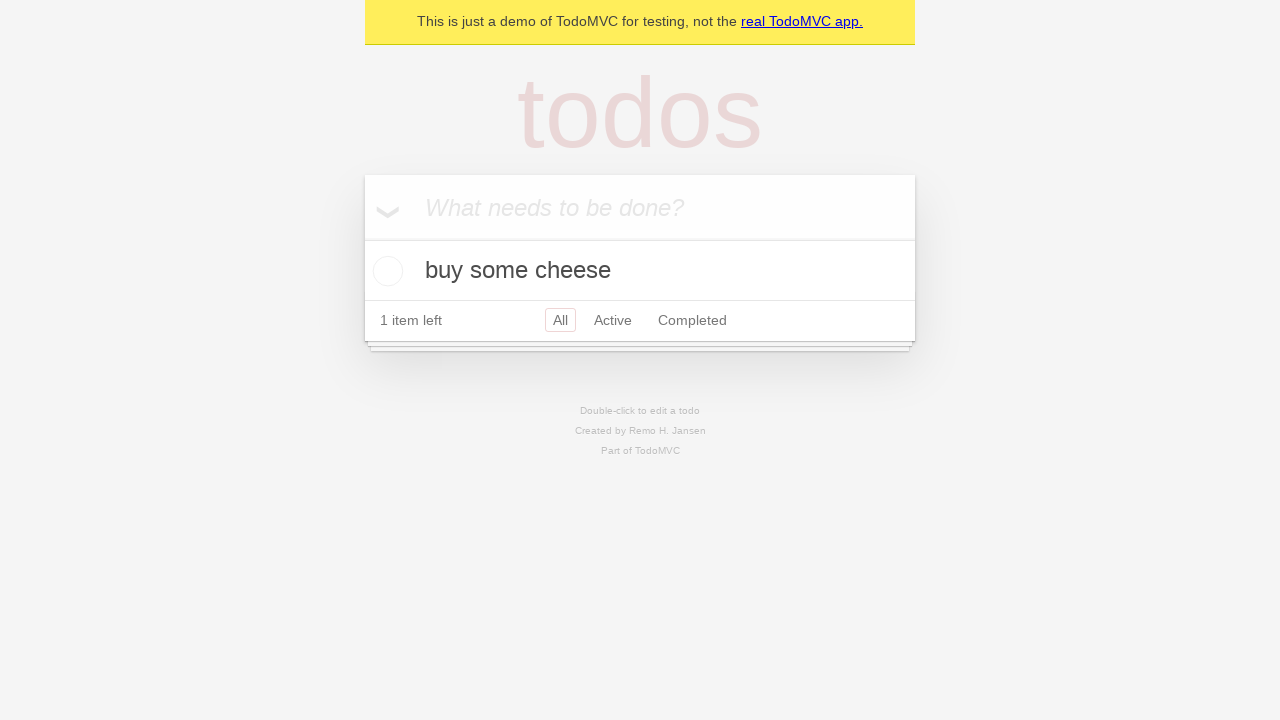

Filled new todo input with 'feed the cat' on .new-todo
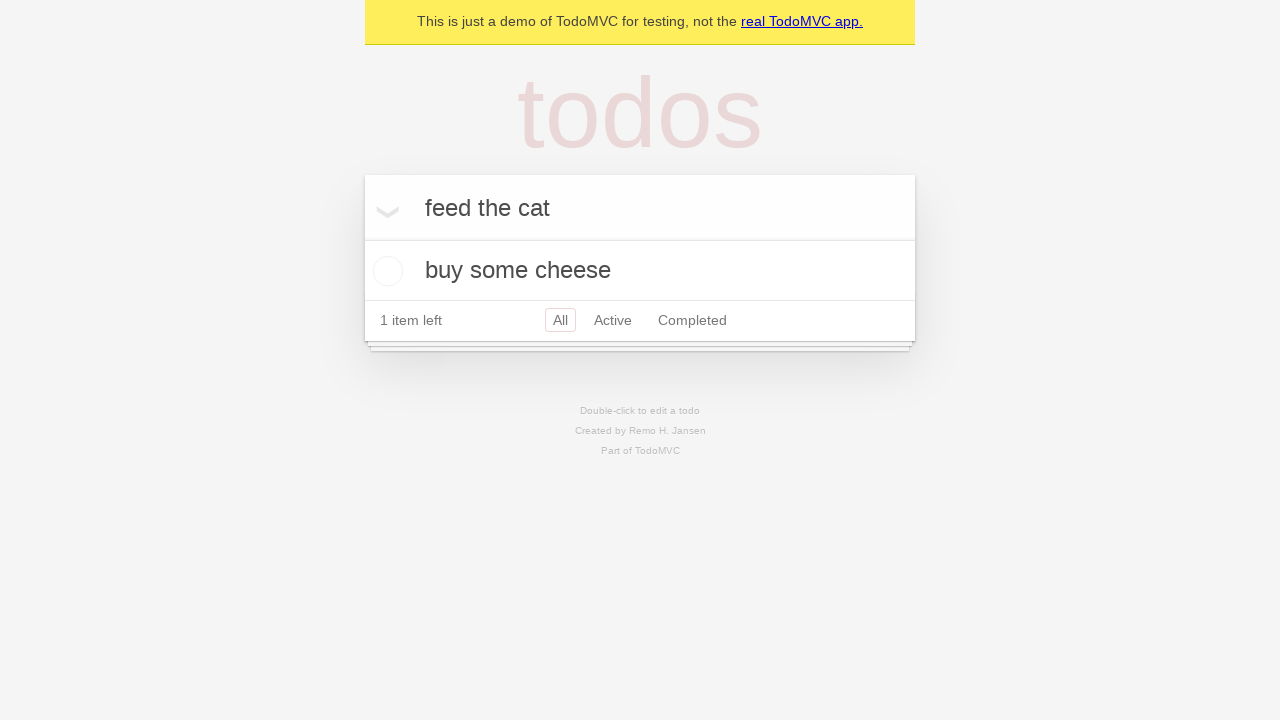

Pressed Enter to create second todo on .new-todo
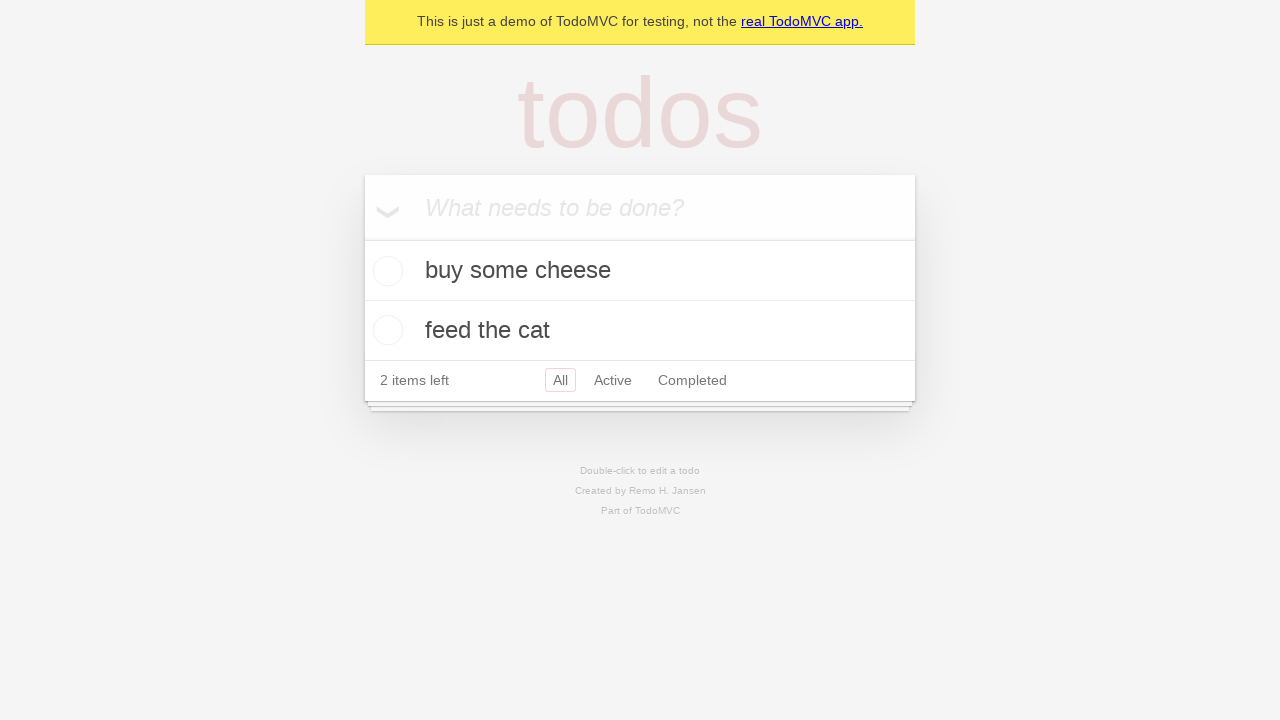

Filled new todo input with 'book a doctors appointment' on .new-todo
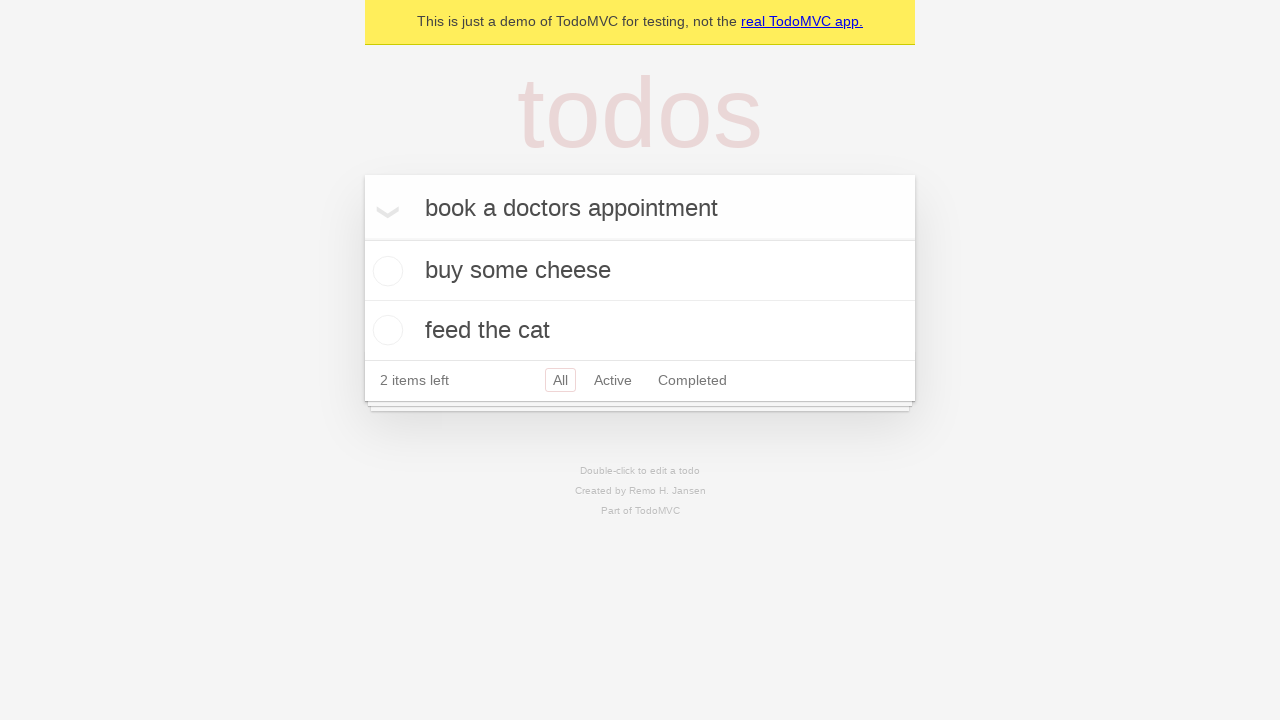

Pressed Enter to create third todo on .new-todo
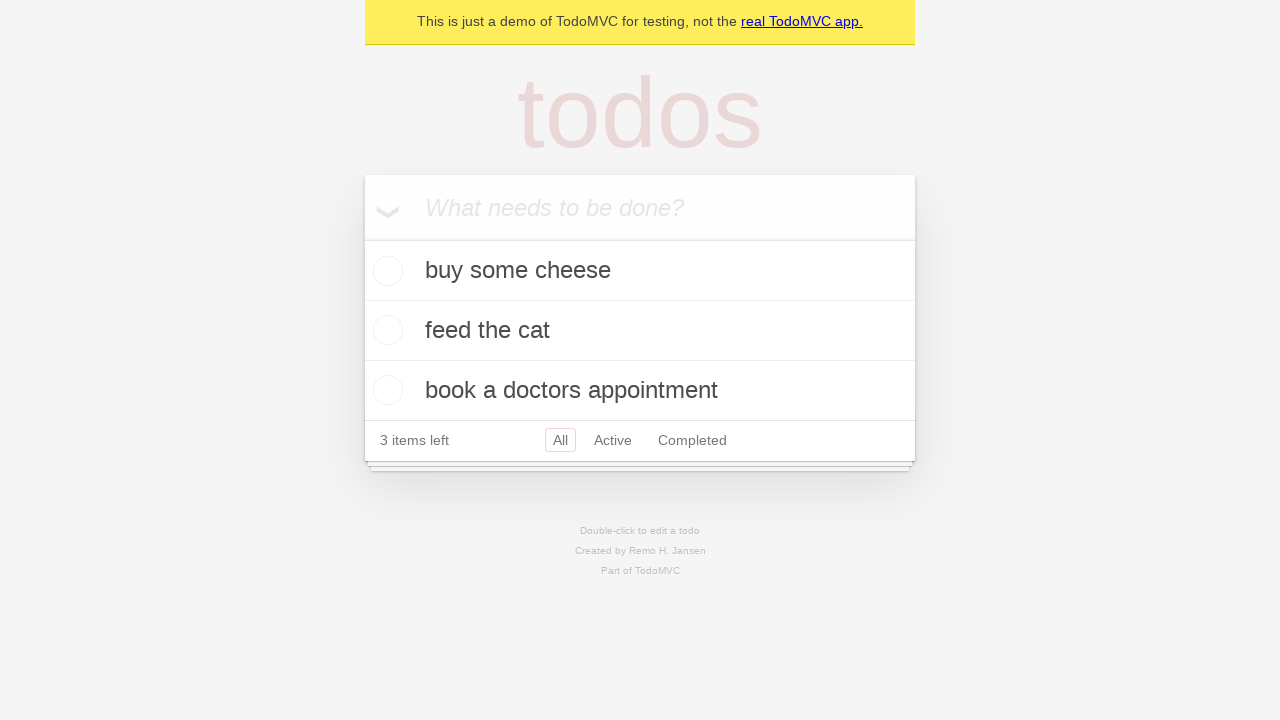

Waited for all three todos to appear in the list
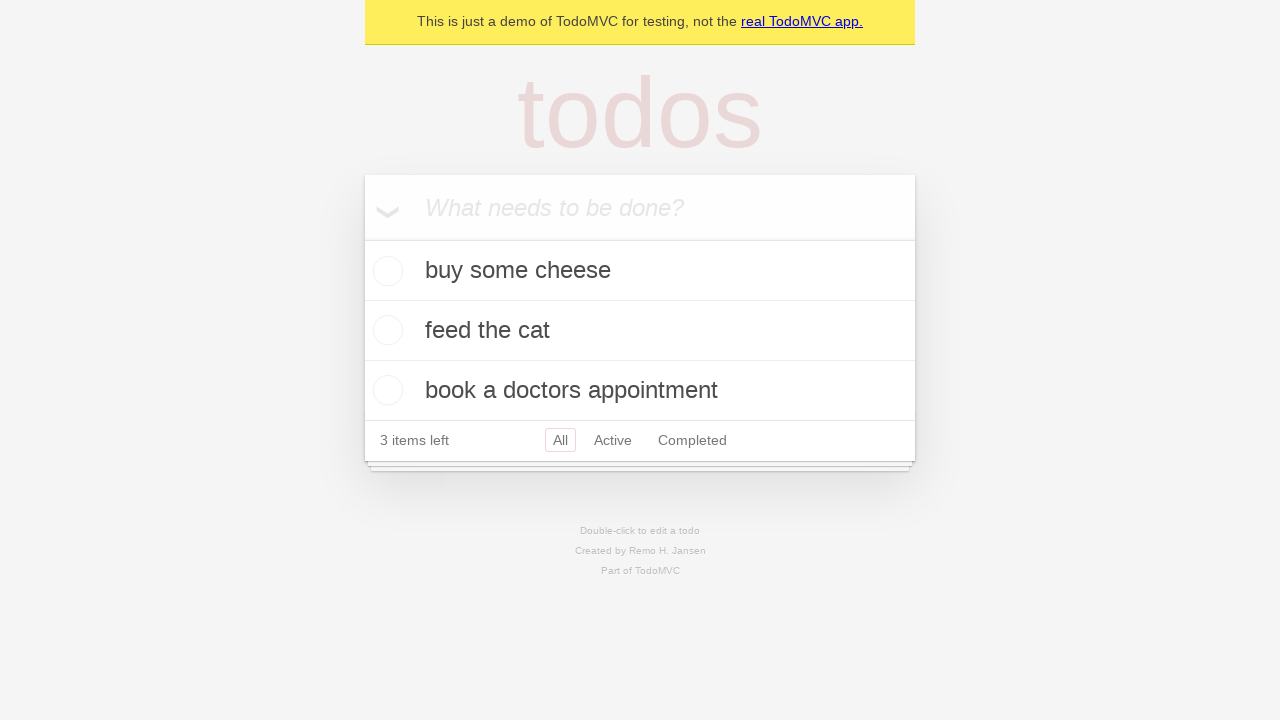

Clicked toggle-all checkbox to mark all items as completed at (362, 238) on .toggle-all
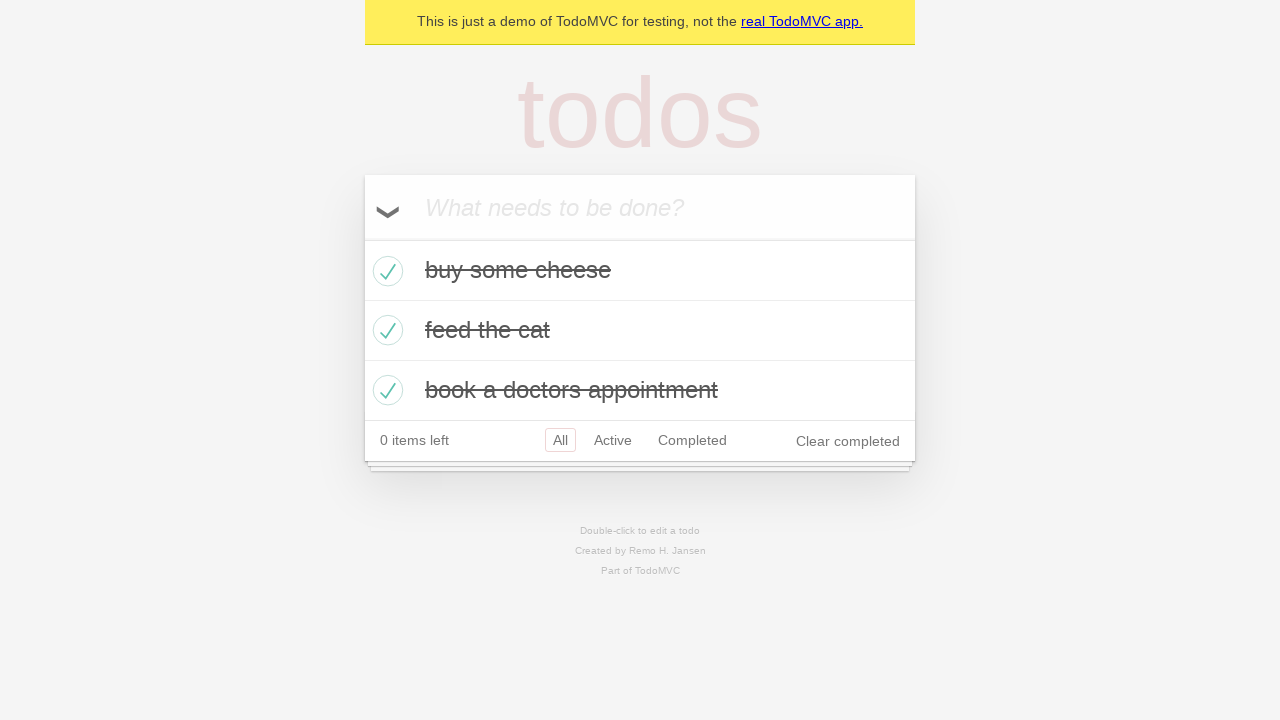

Waited for todos to be marked with completed class
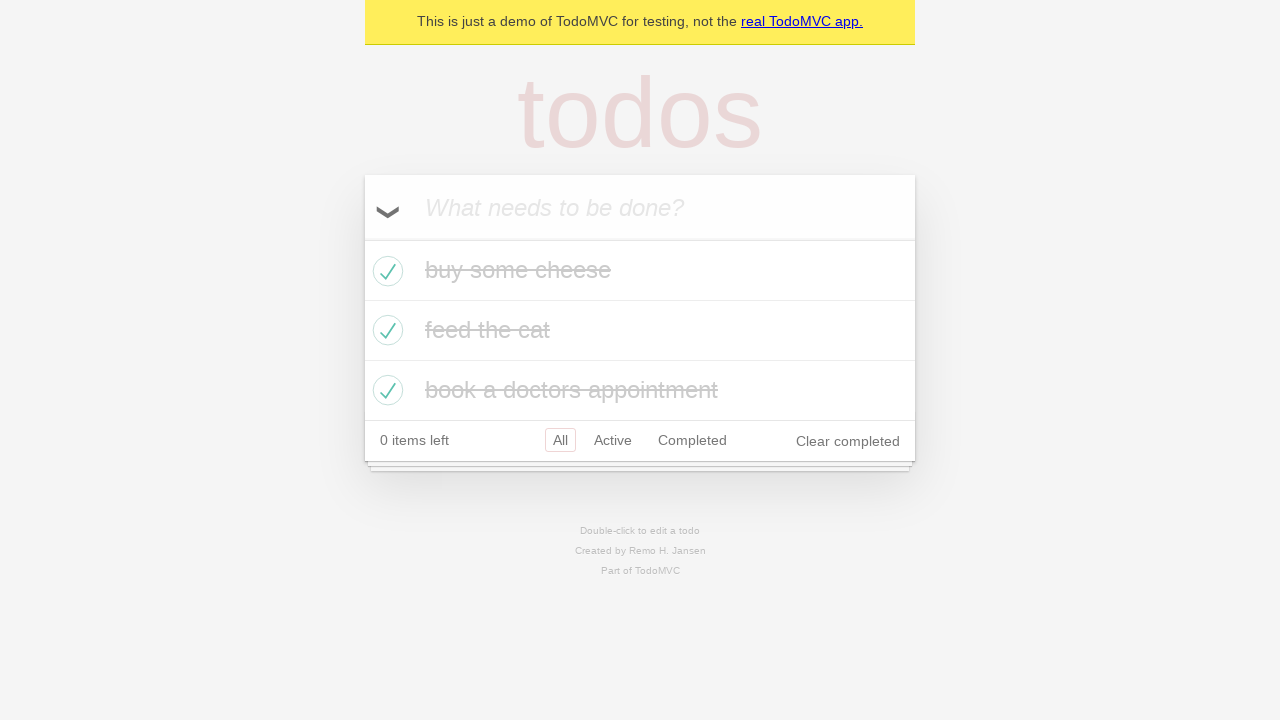

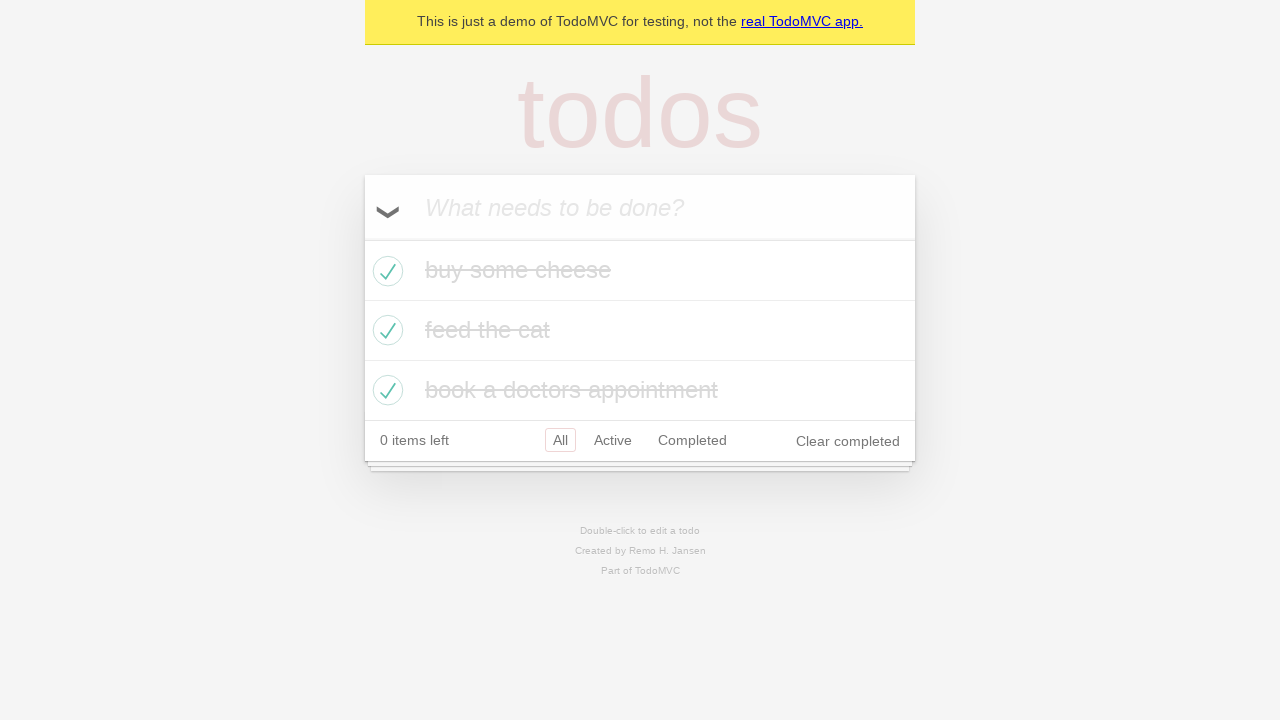